Tests window handling by opening a new window, navigating to login page, closing it, and switching back to original window

Starting URL: http://training.skillo-bg.com:4200/posts/all

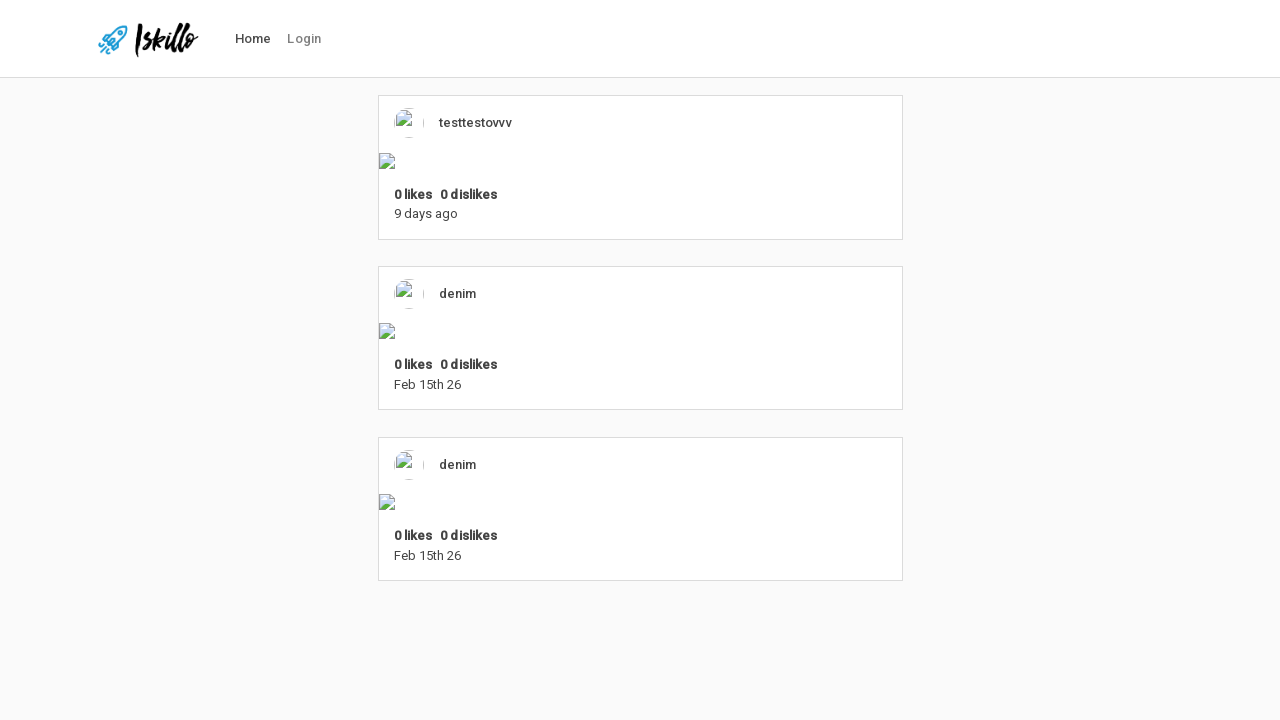

Stored reference to original page
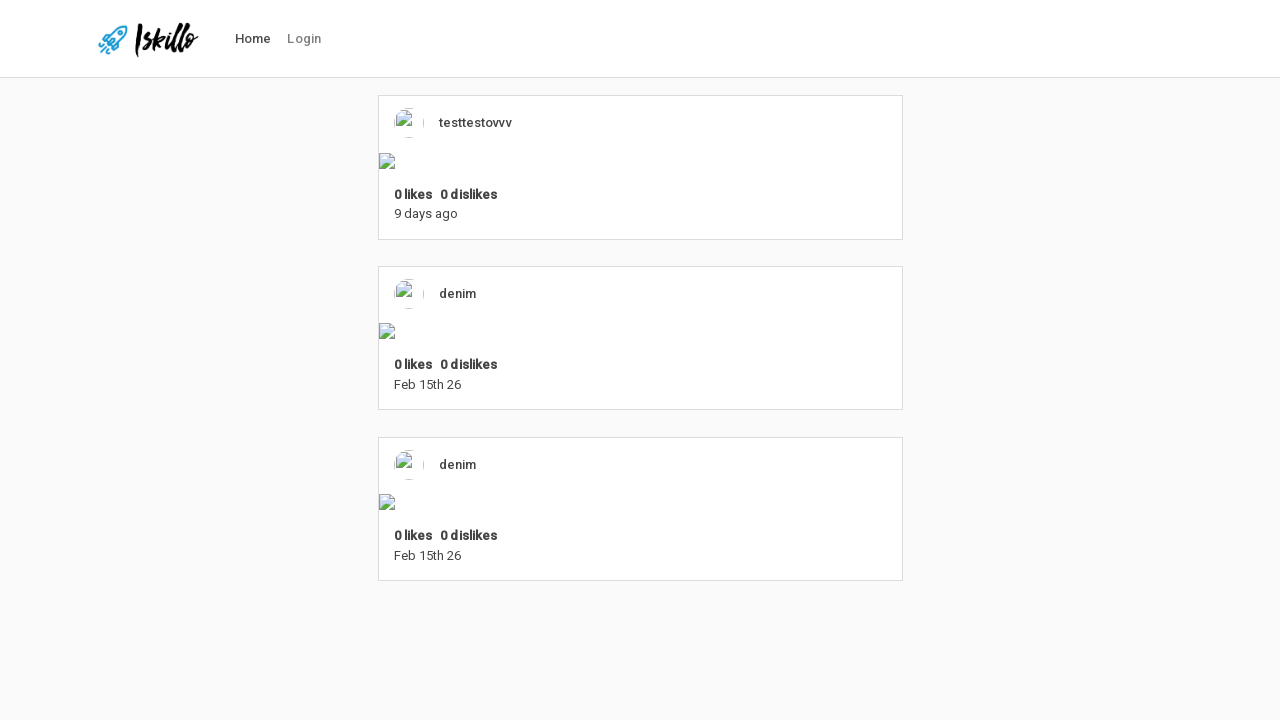

Opened new page in browser context
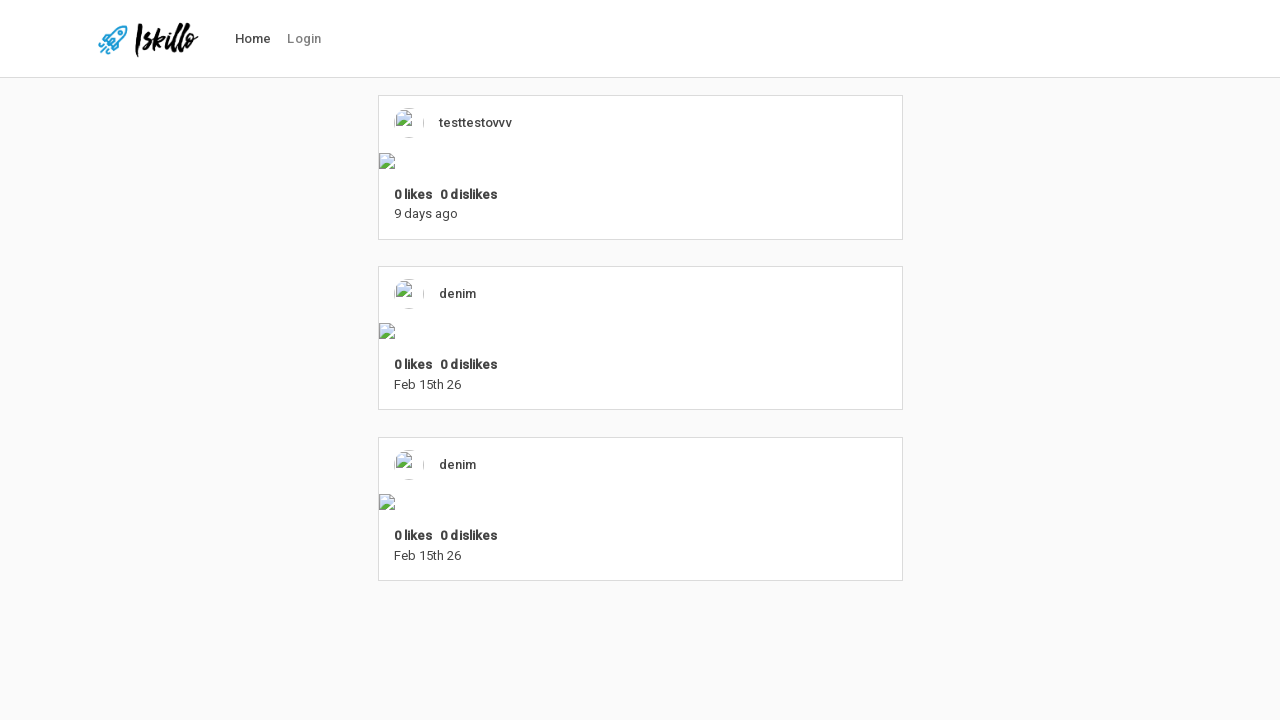

Navigated new page to login URL
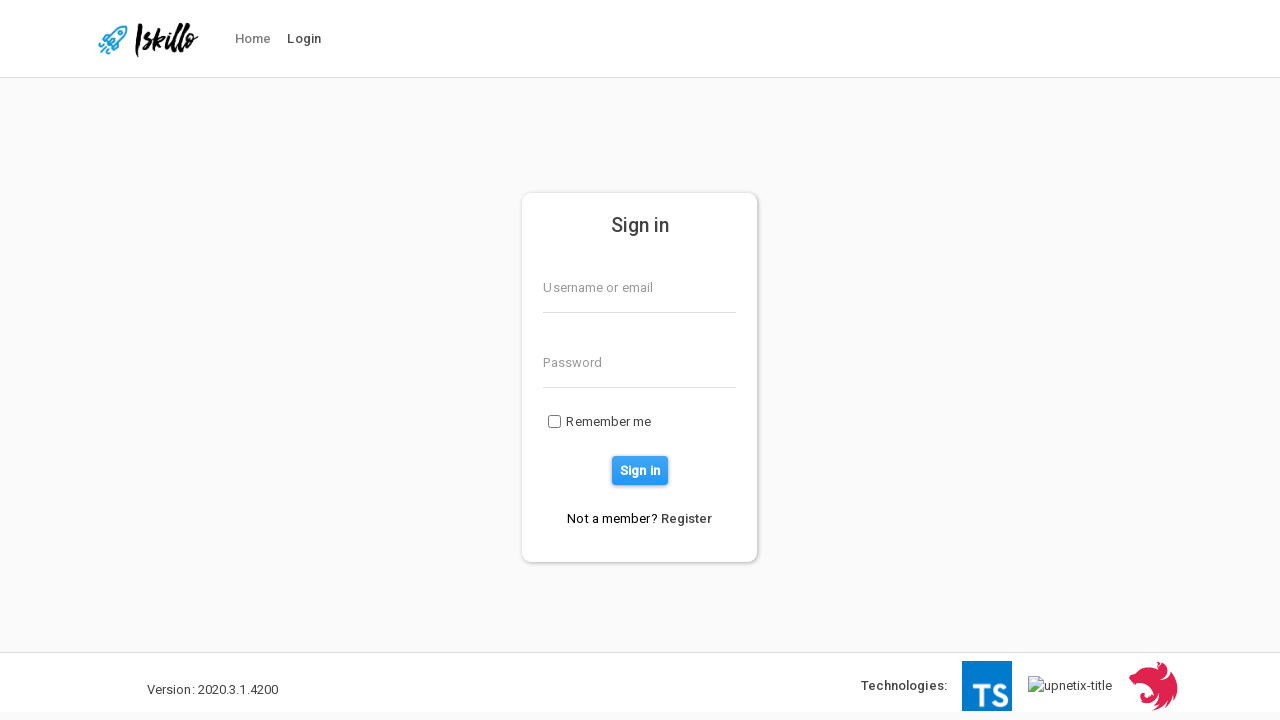

Closed the new page window
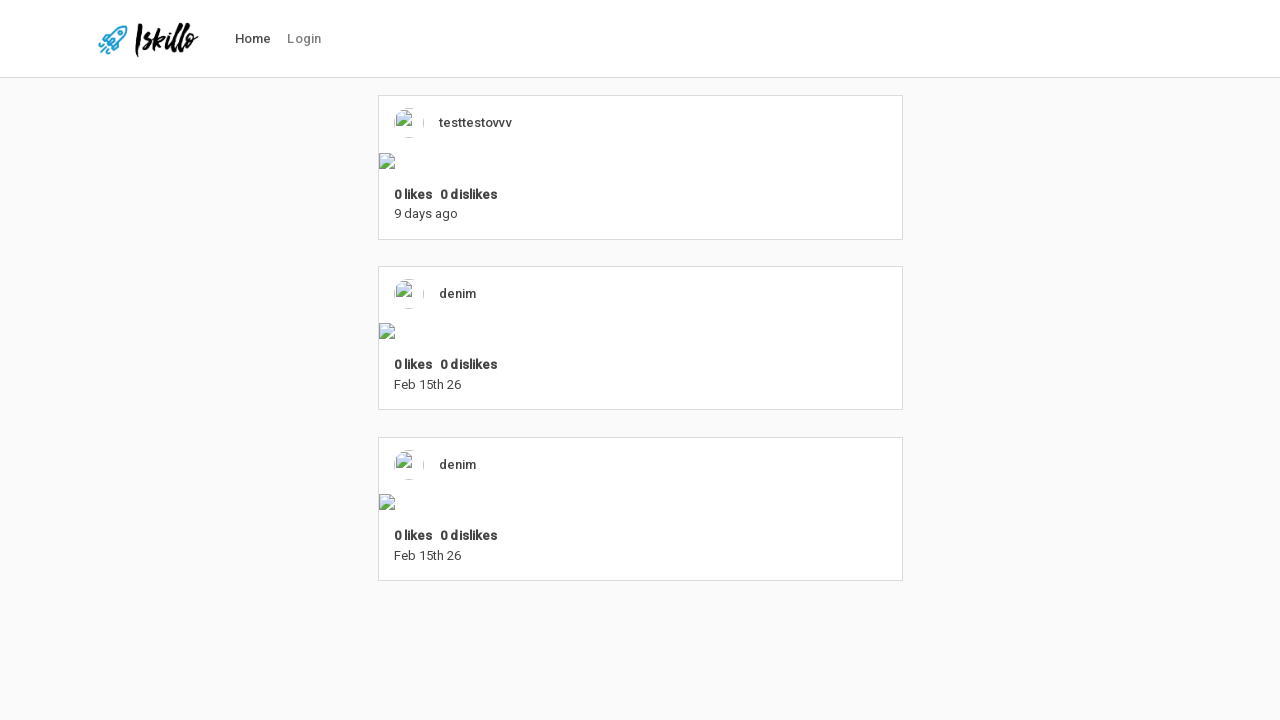

Printed original page URL to verify window switch
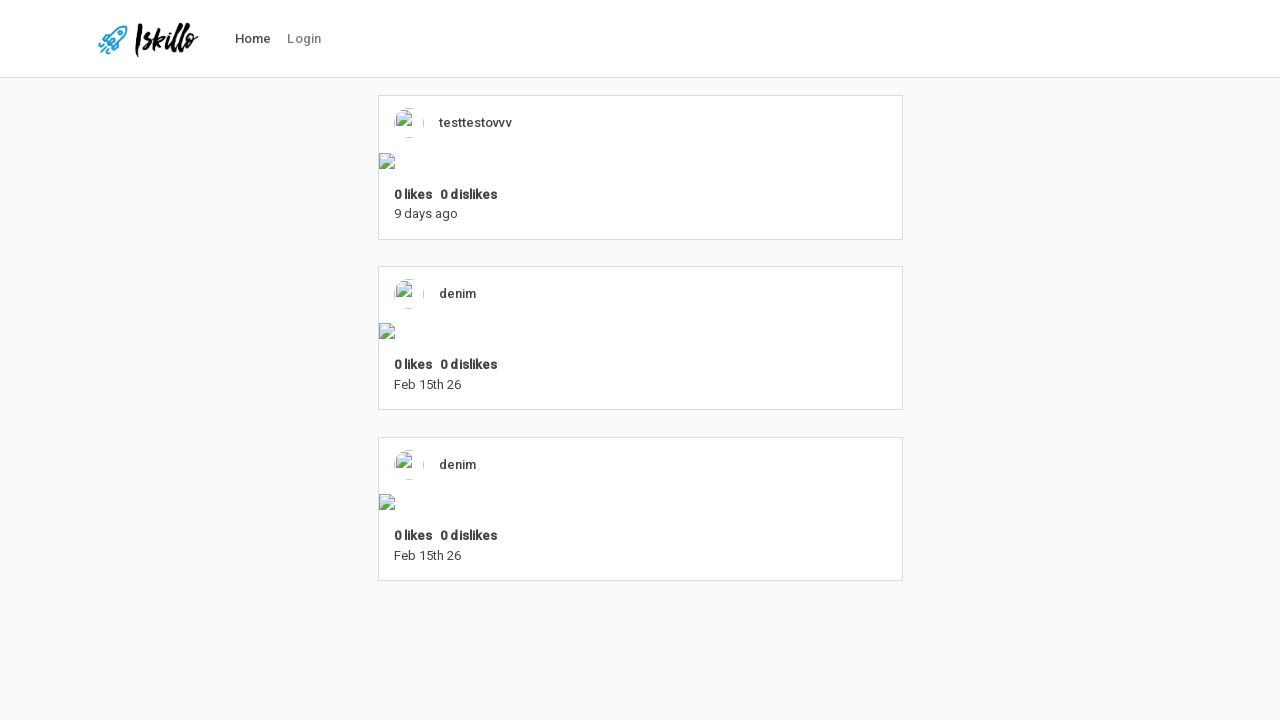

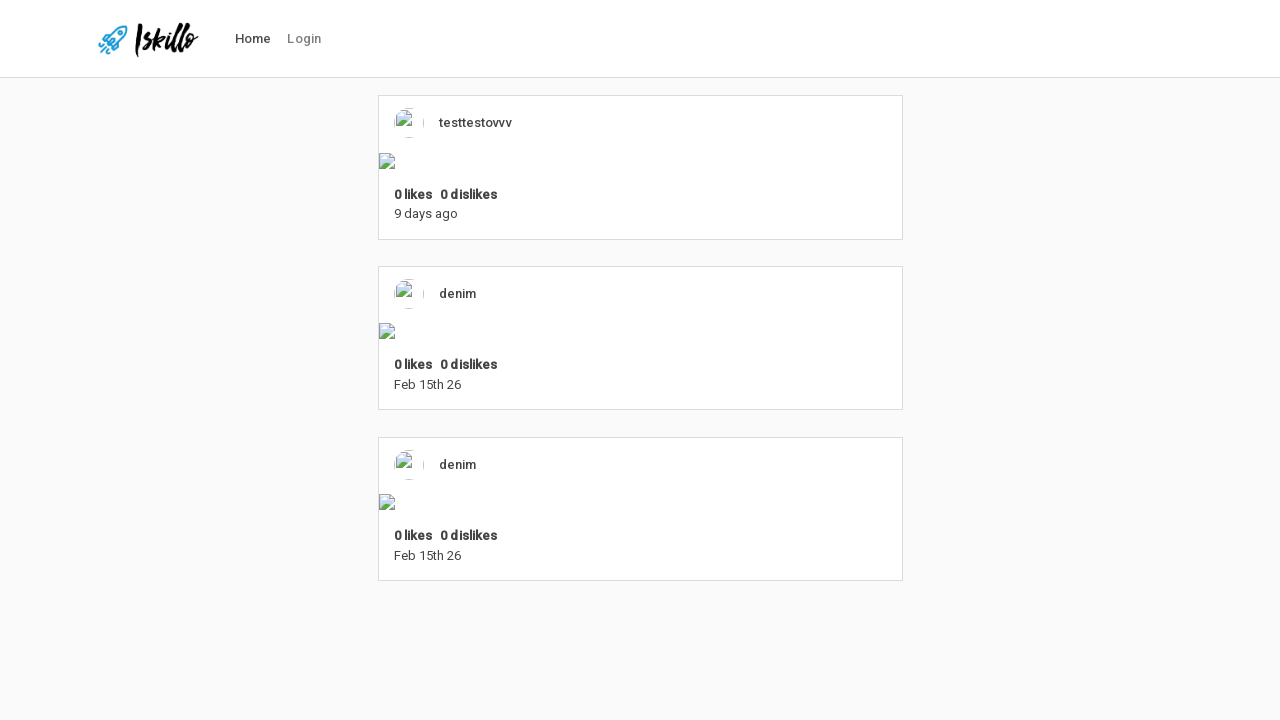